Tests dynamic controls by clicking enable/disable button and verifying the state changes of a text input field and corresponding messages

Starting URL: https://the-internet.herokuapp.com/dynamic_controls

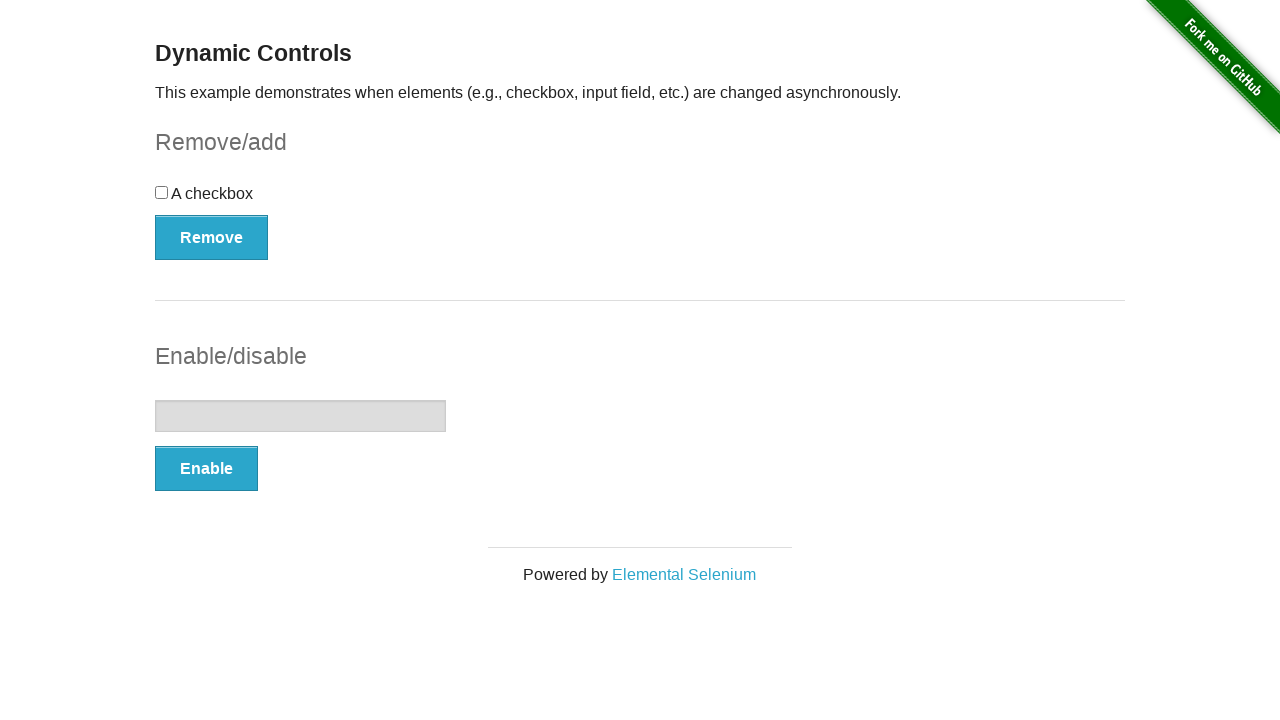

Clicked enable/disable button to enable text input at (206, 469) on (//button[@type='button'])[2]
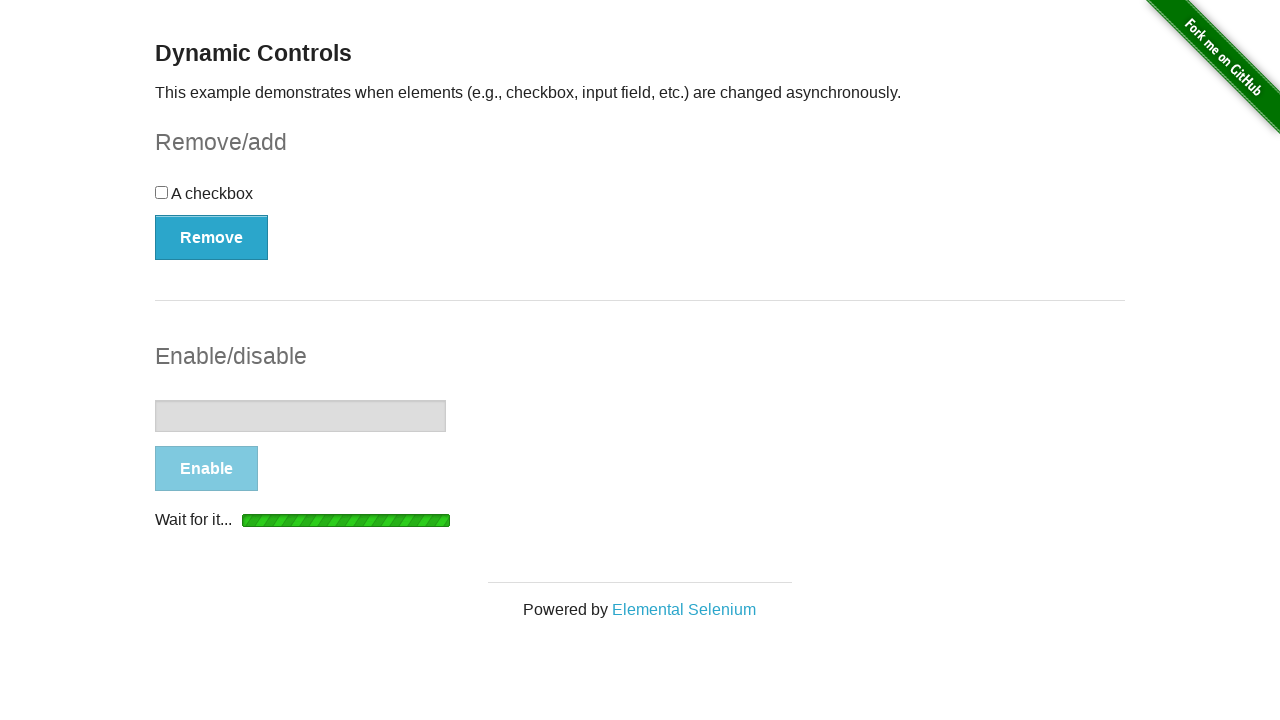

Waited for message element to appear
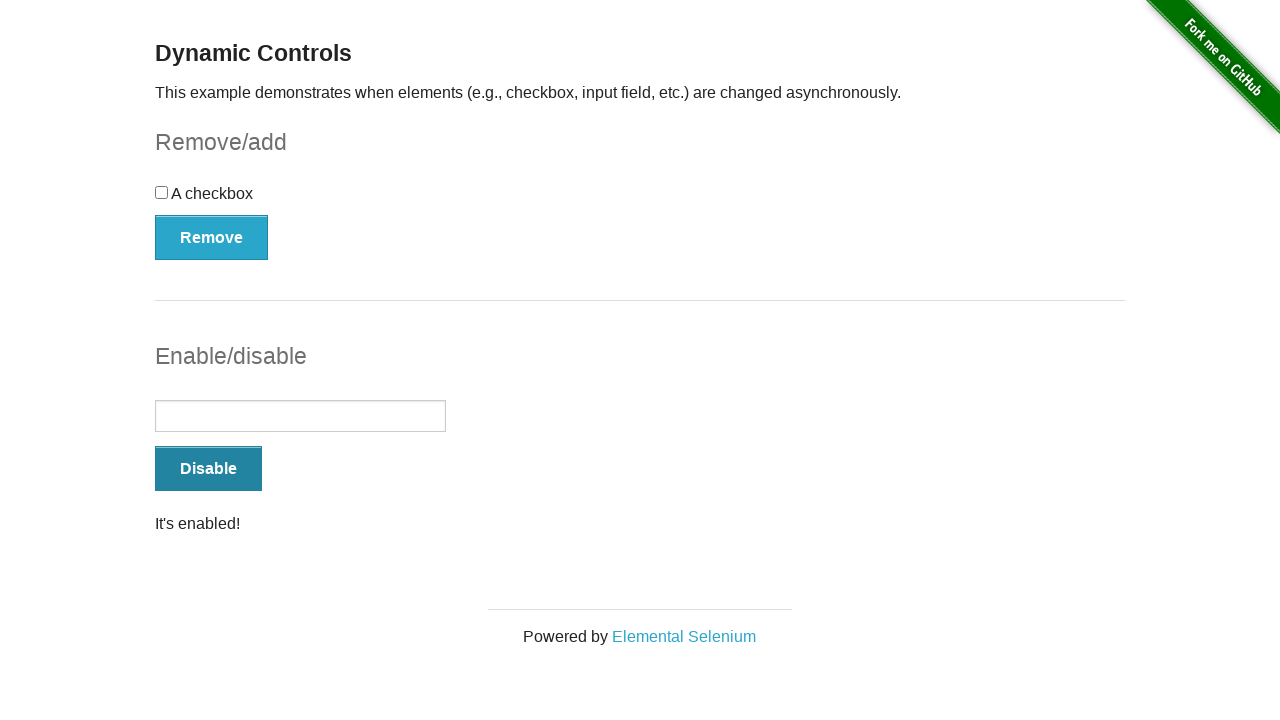

Retrieved enabled message text content
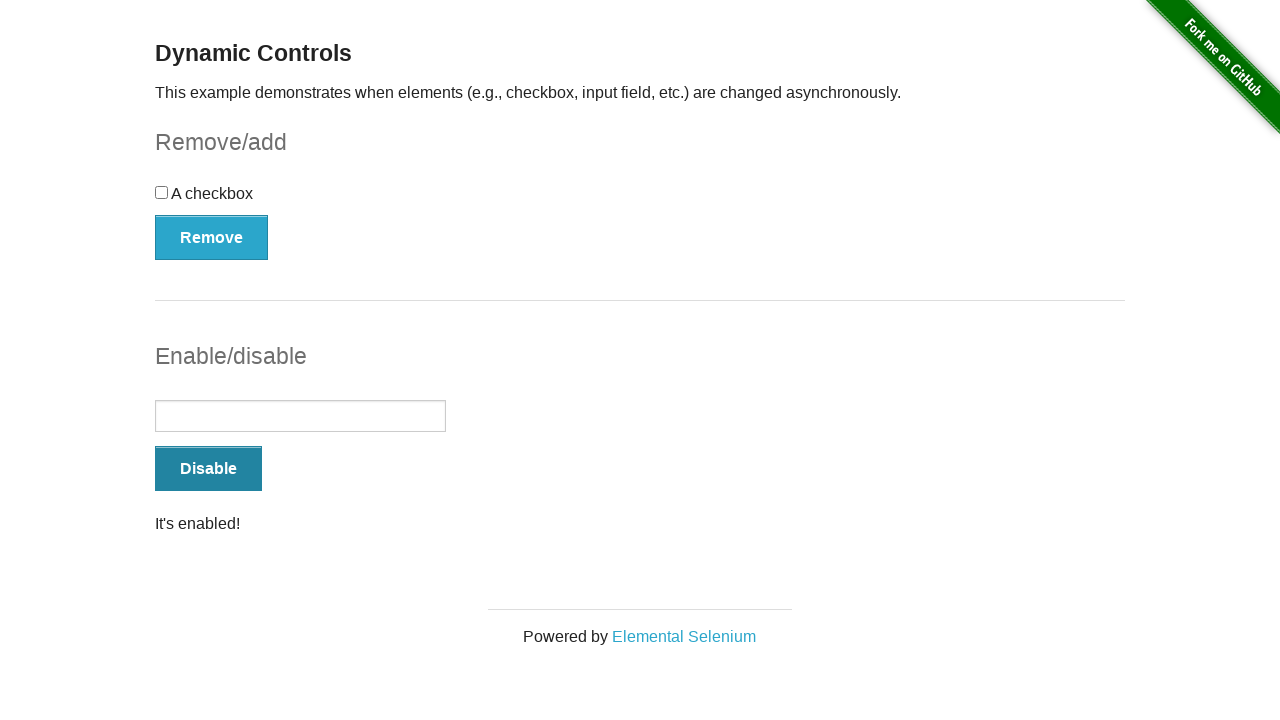

Verified message displays 'It's enabled!'
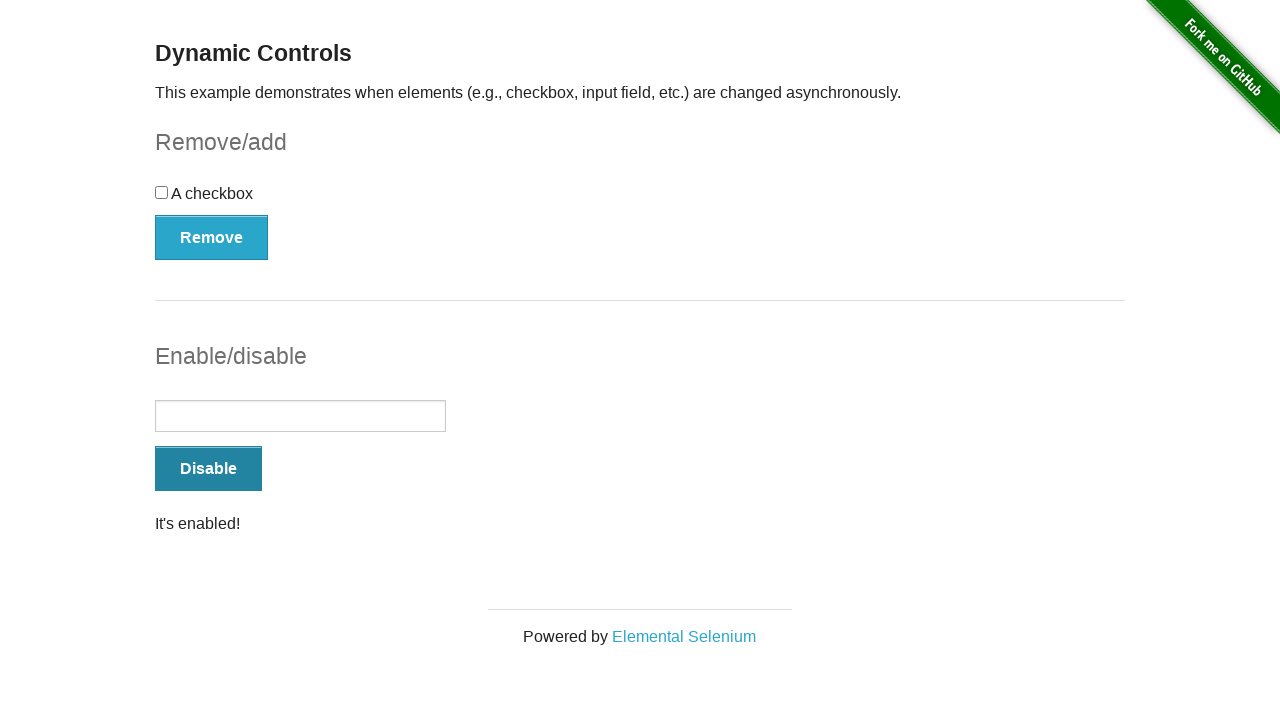

Located text input element
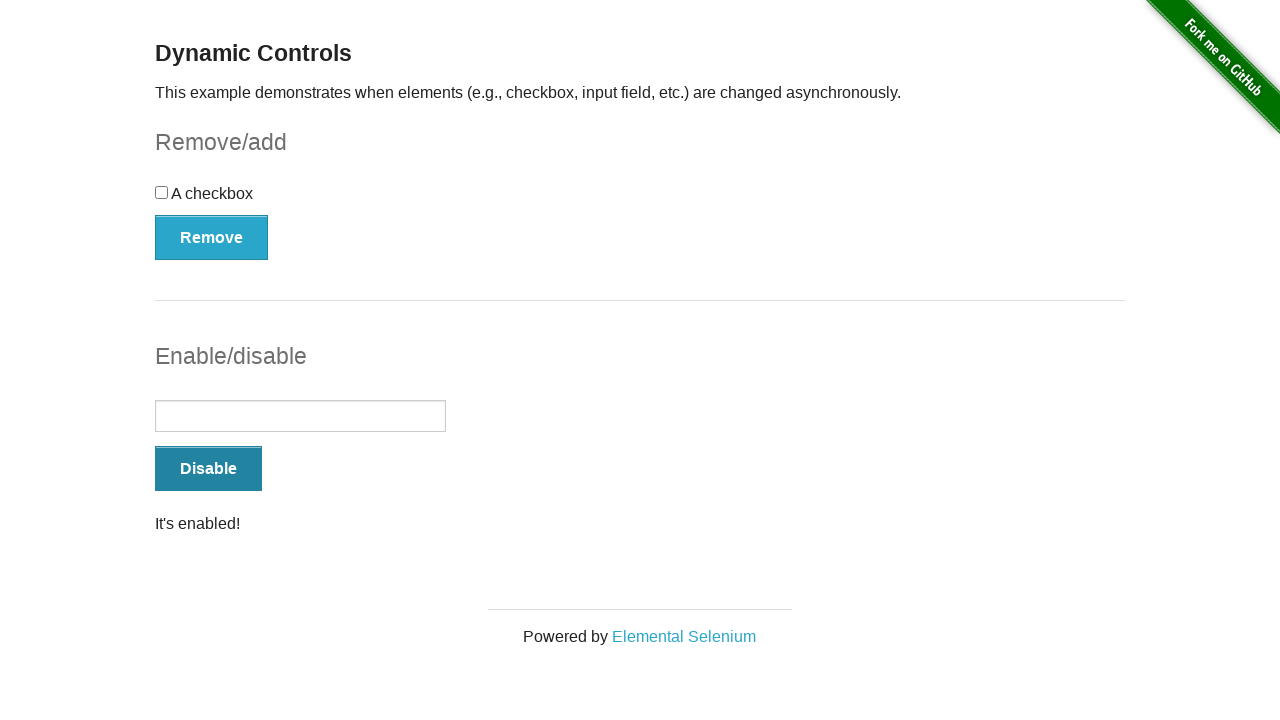

Verified text input is enabled
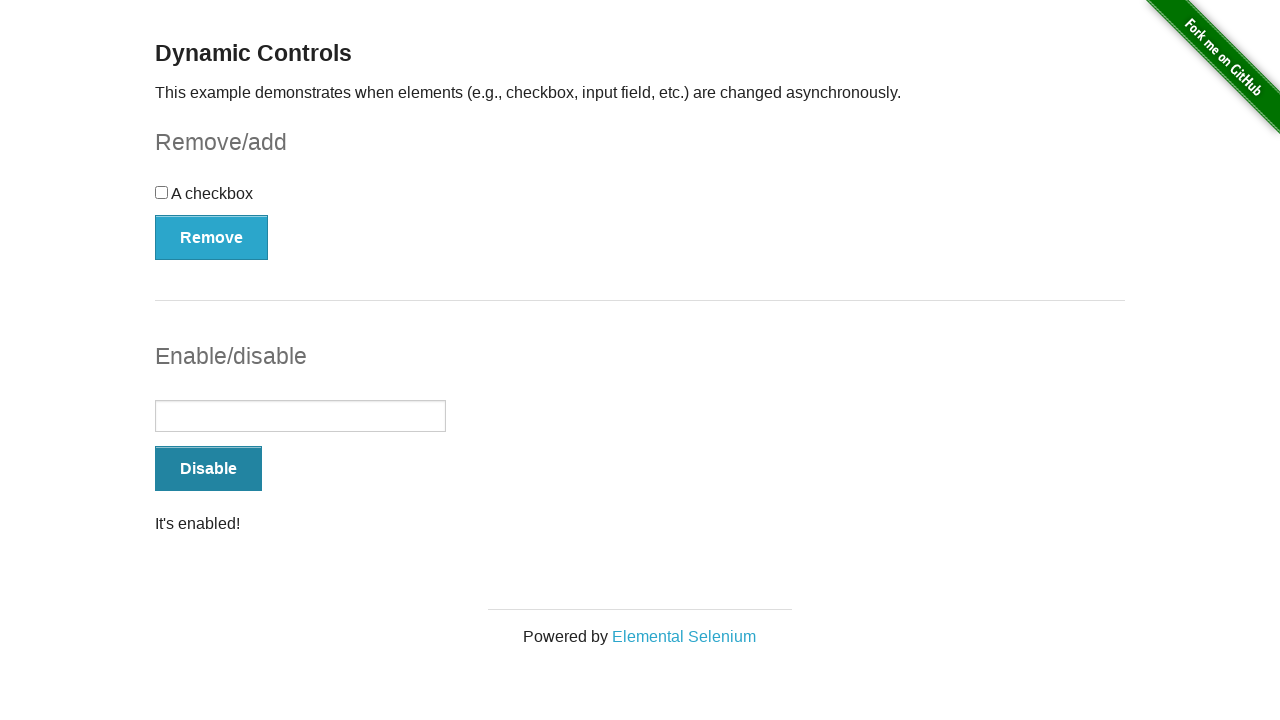

Clicked enable/disable button to disable text input at (208, 469) on (//button[@type='button'])[2]
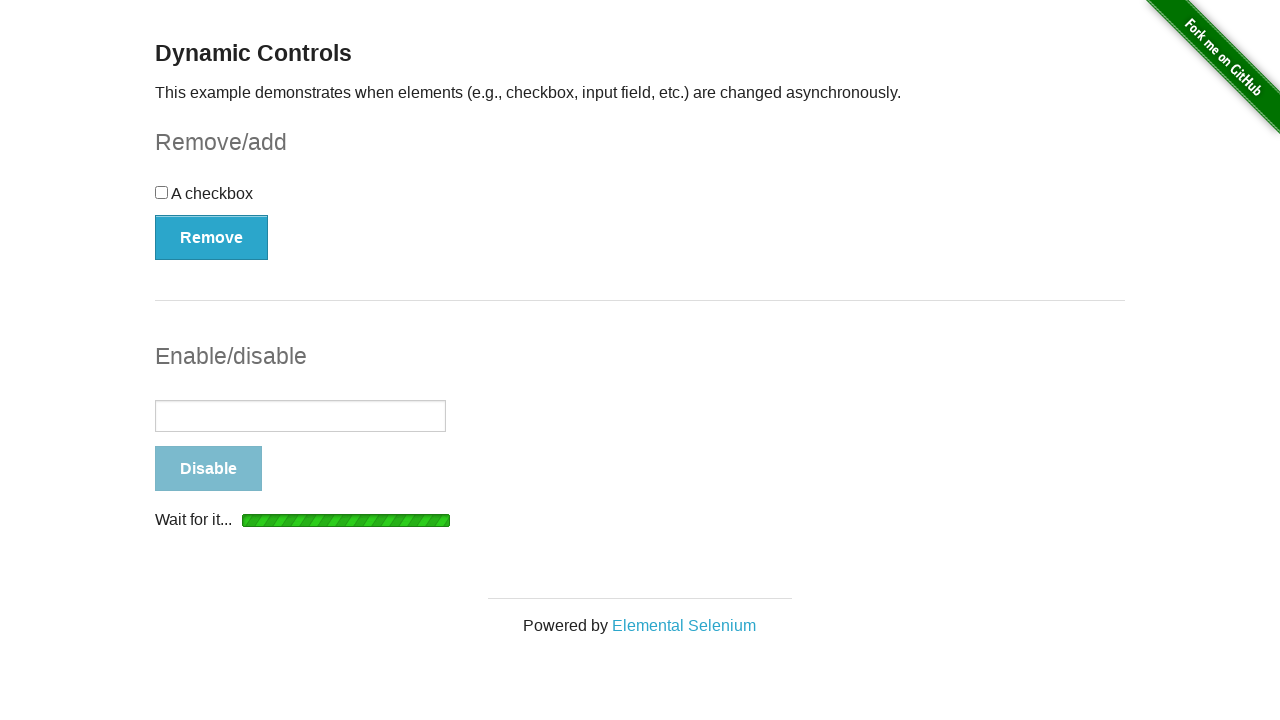

Waited for message element to update
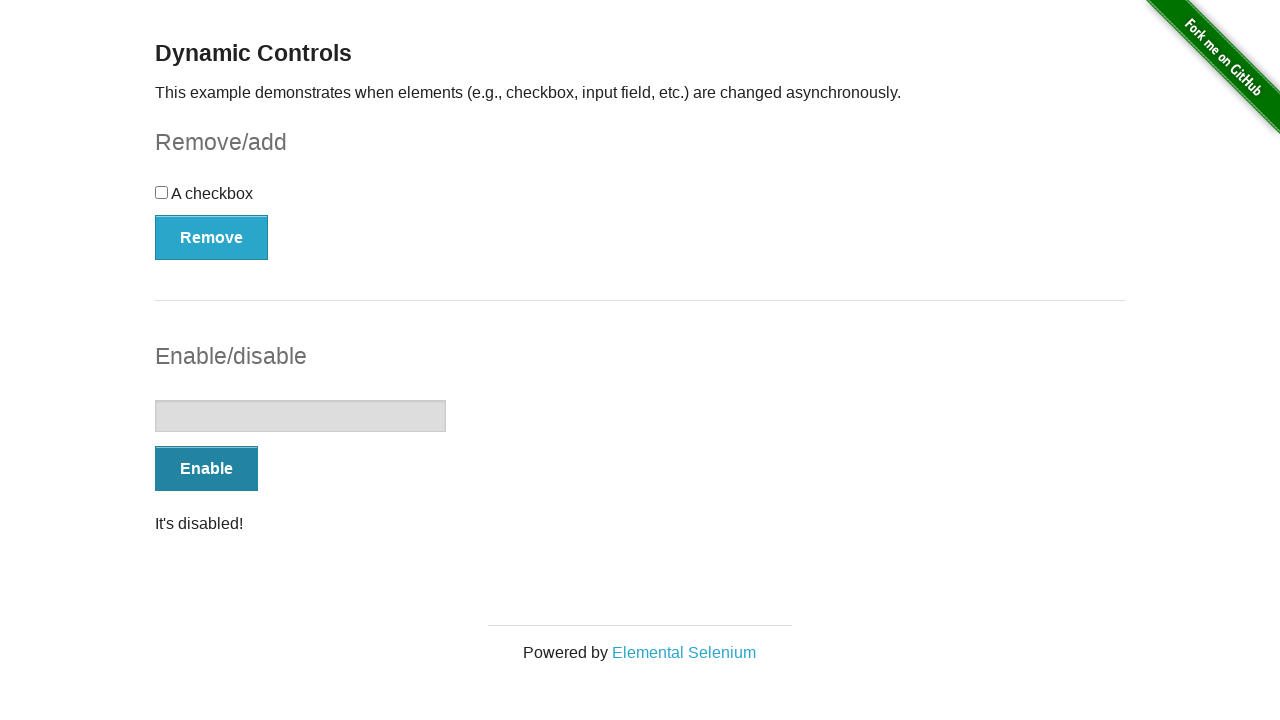

Retrieved disabled message text content
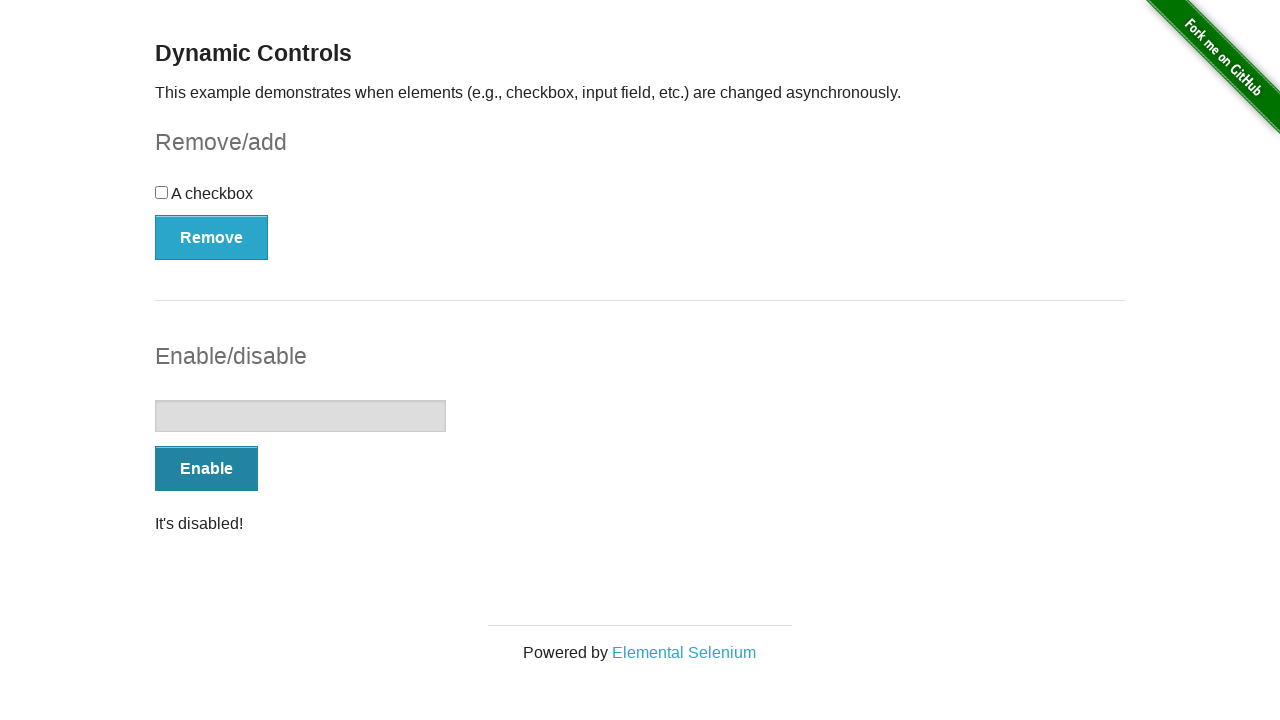

Verified message displays 'It's disabled!'
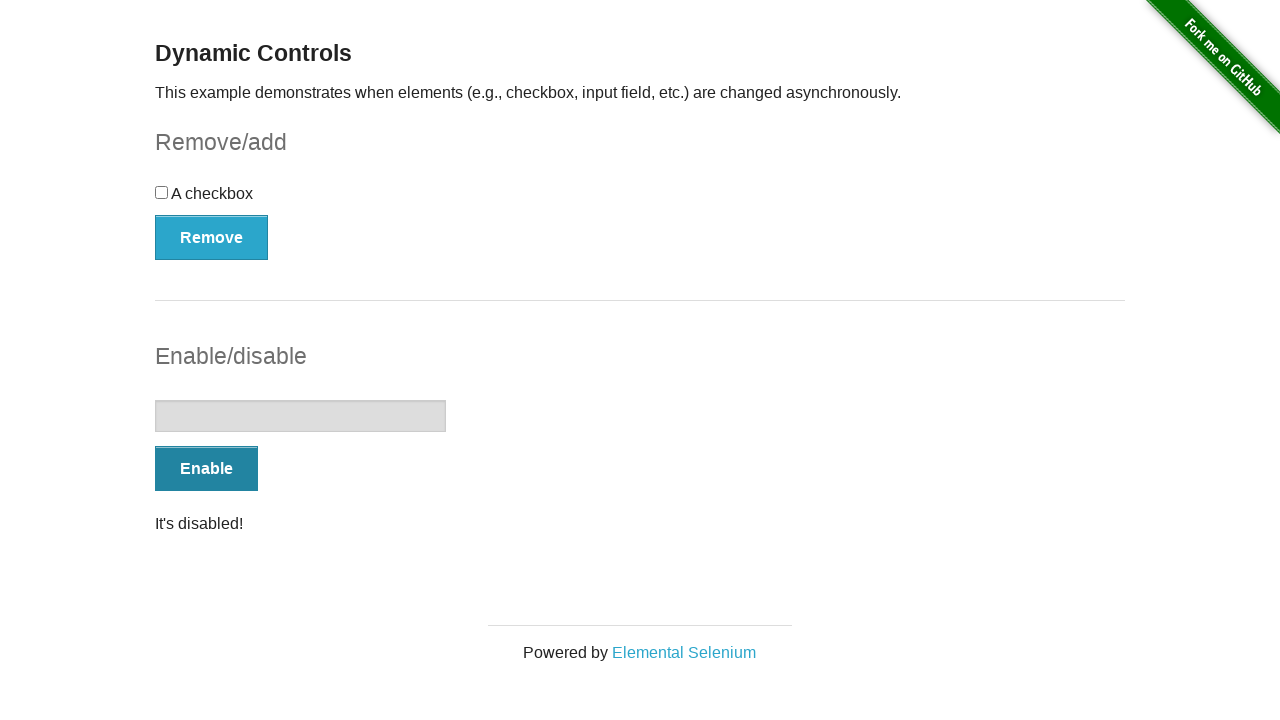

Verified text input is disabled
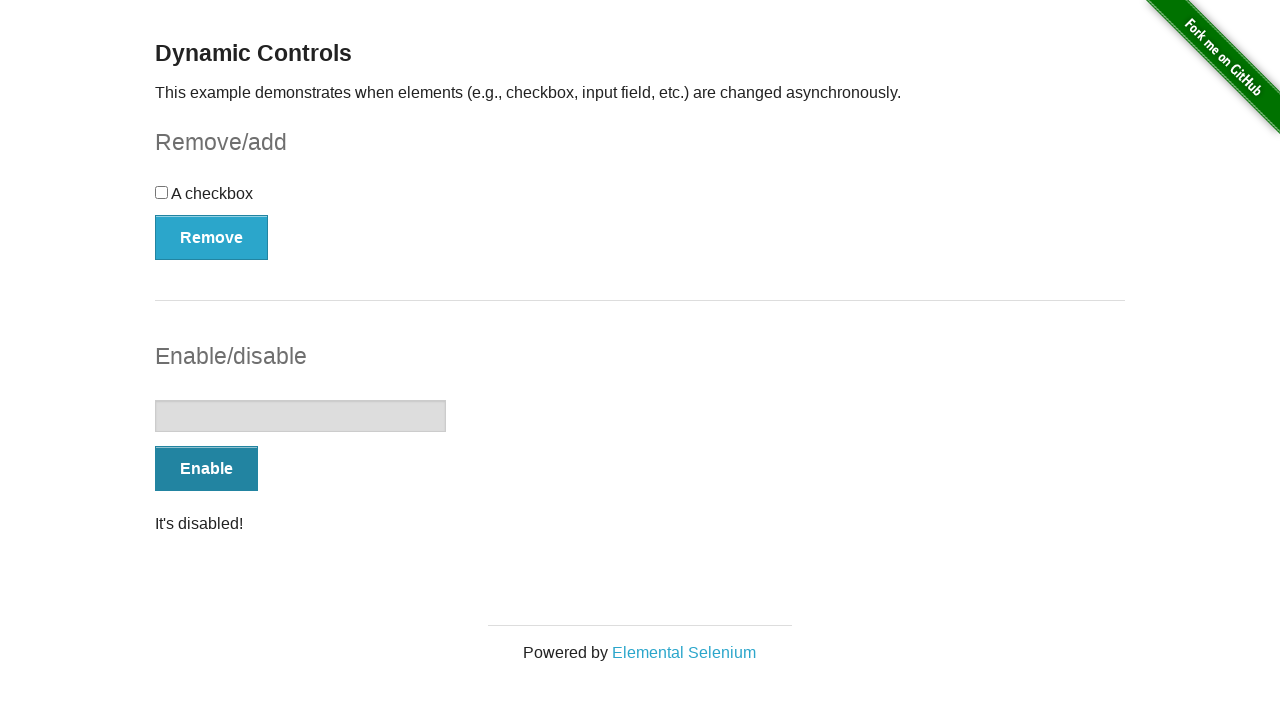

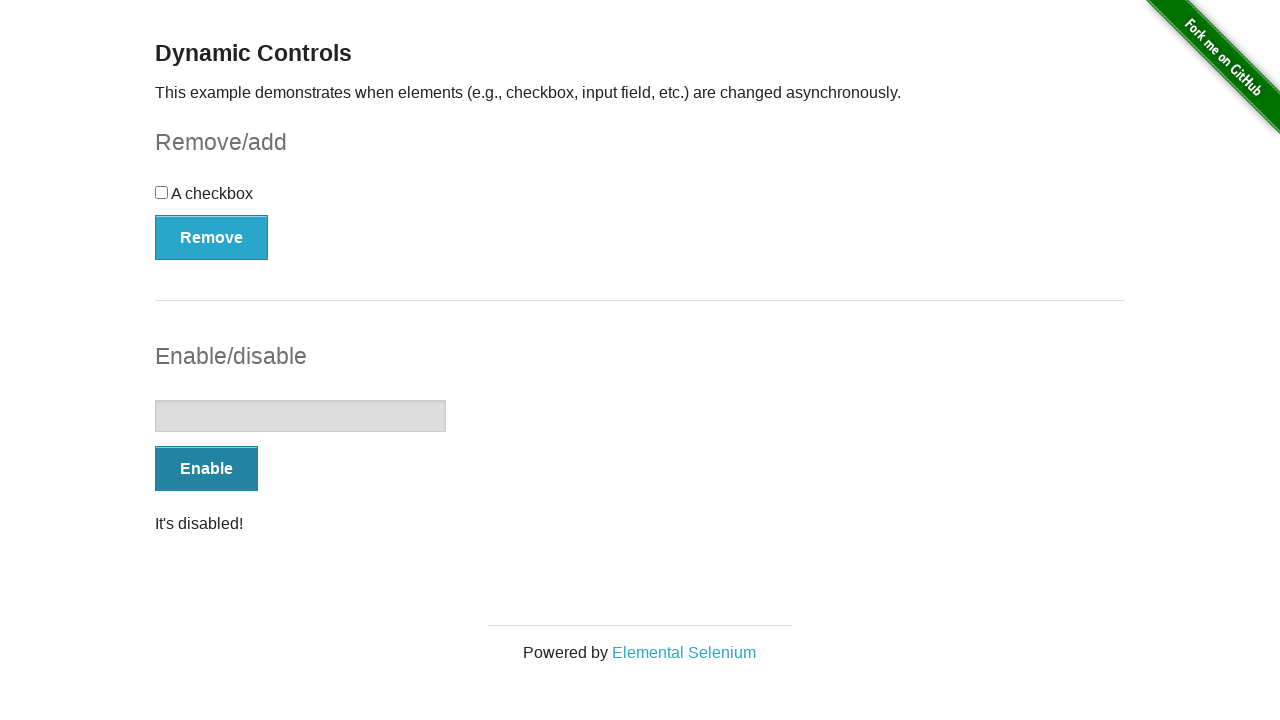